Navigates to multiple game product pages on Instant Gaming and verifies that price information elements are displayed on each page.

Starting URL: https://www.instant-gaming.com/es/16944-comprar-playstation-store-astro-bot-playstation-5-juego-playstation-store/

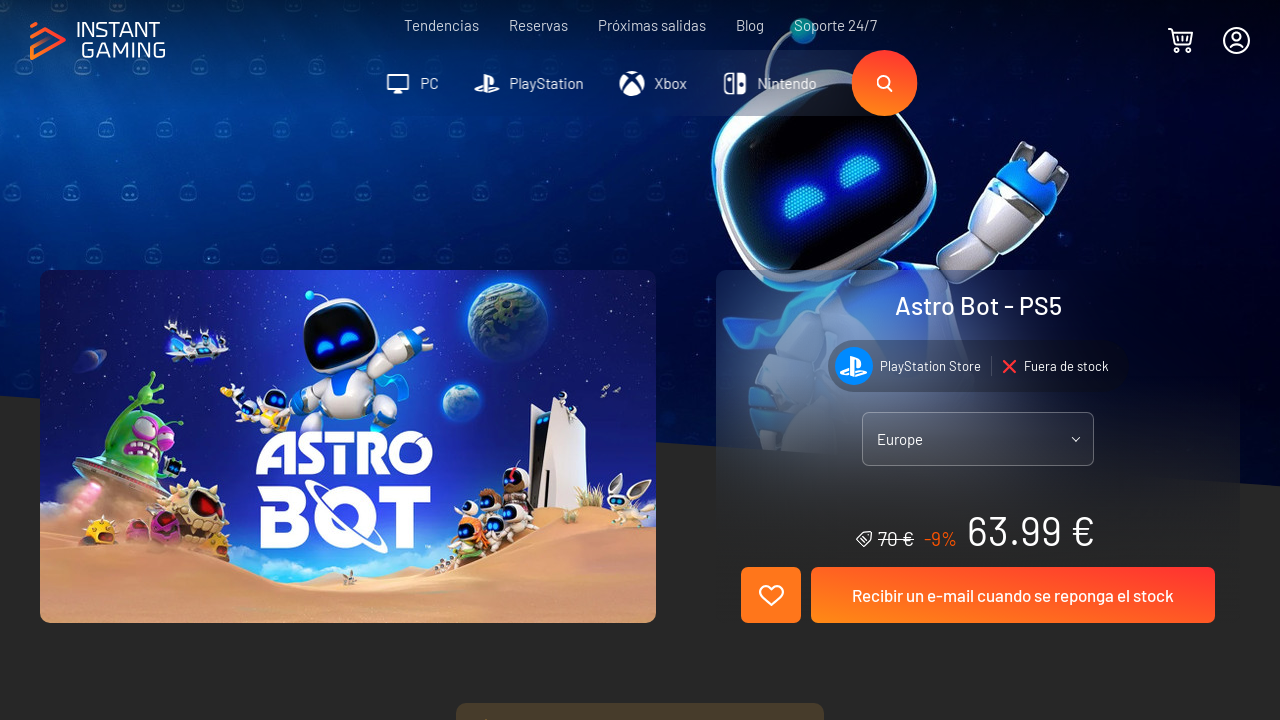

Waited for price amount element on ASTRO BOT product page
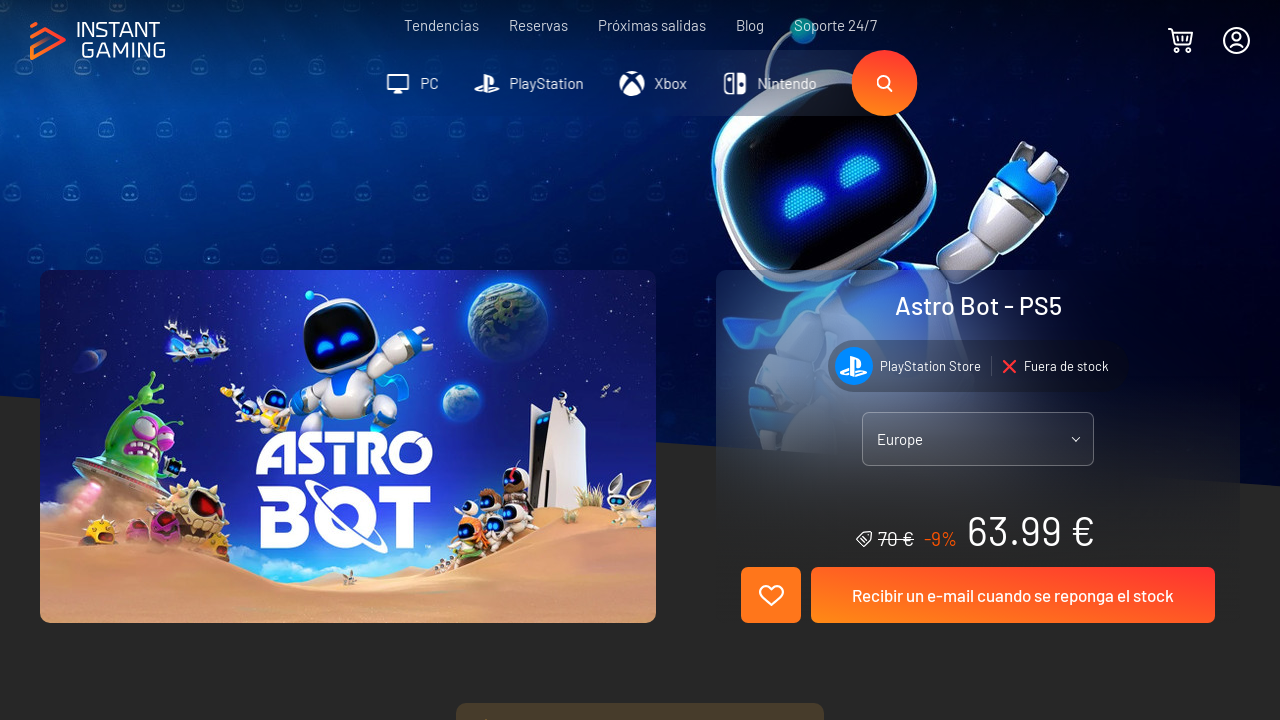

Verified total price element is displayed on ASTRO BOT page
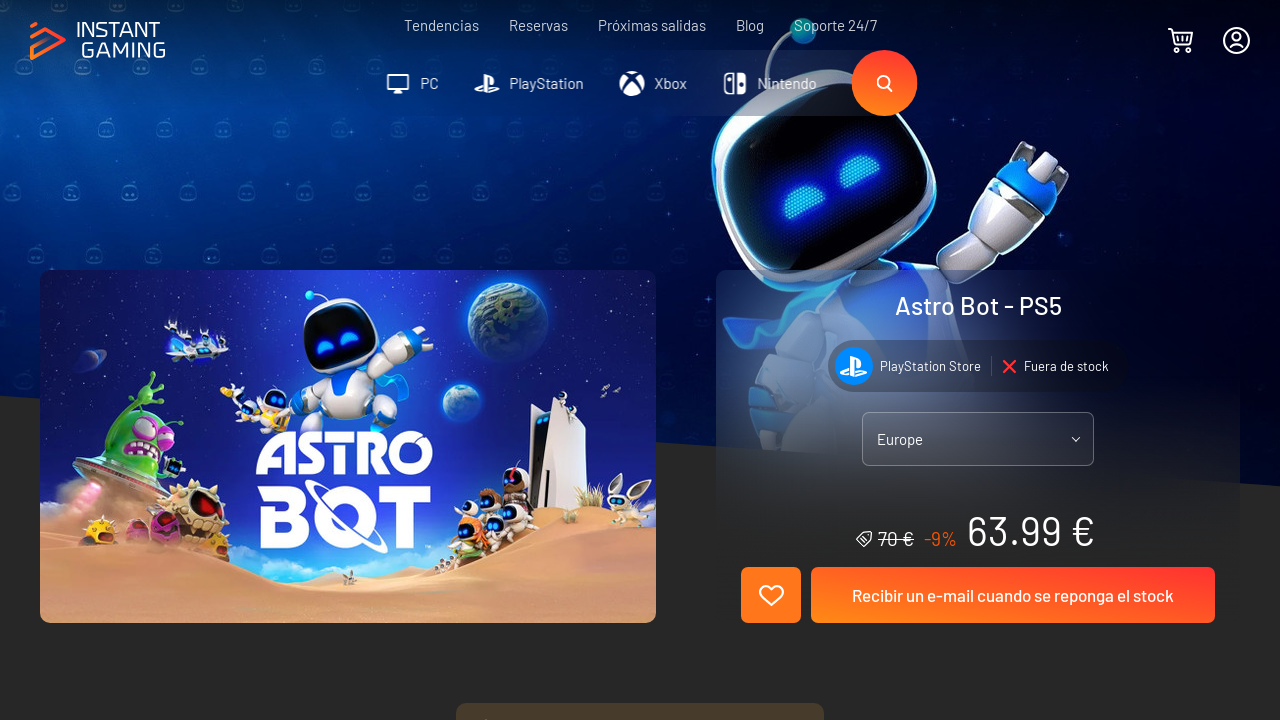

Navigated to Monster Hunter Wilds product page
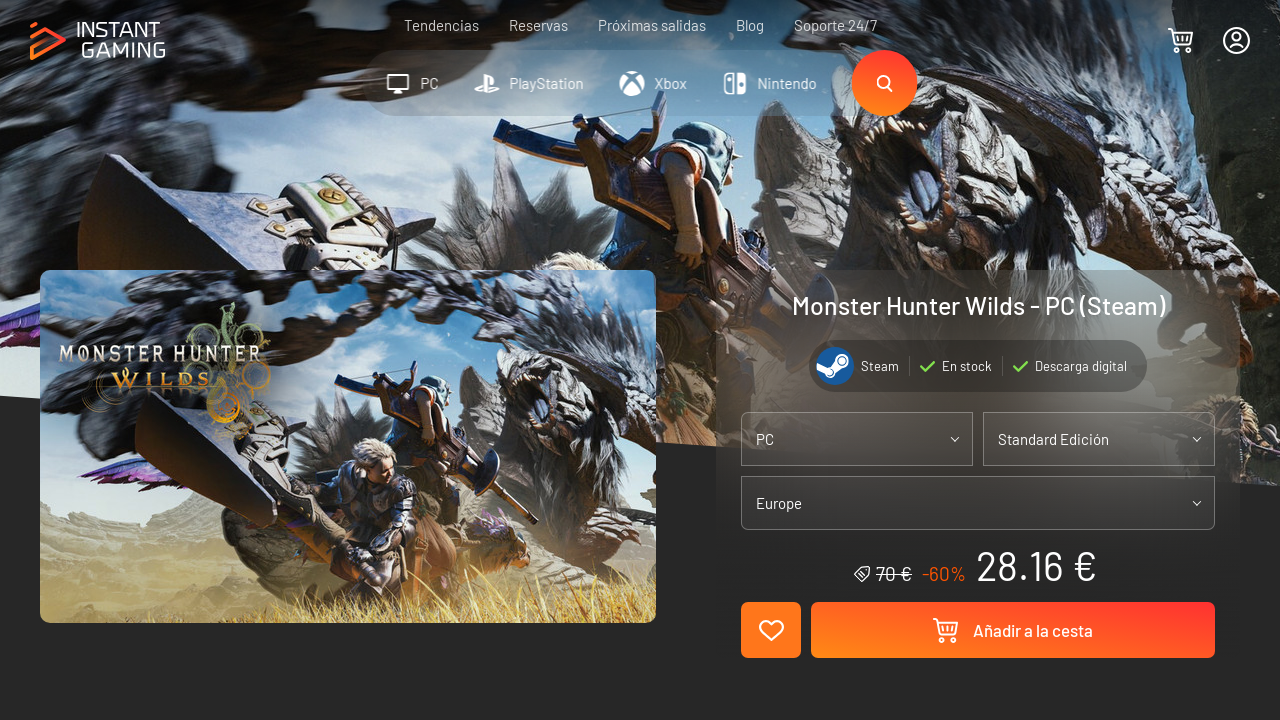

Waited for price amount element on Monster Hunter Wilds product page
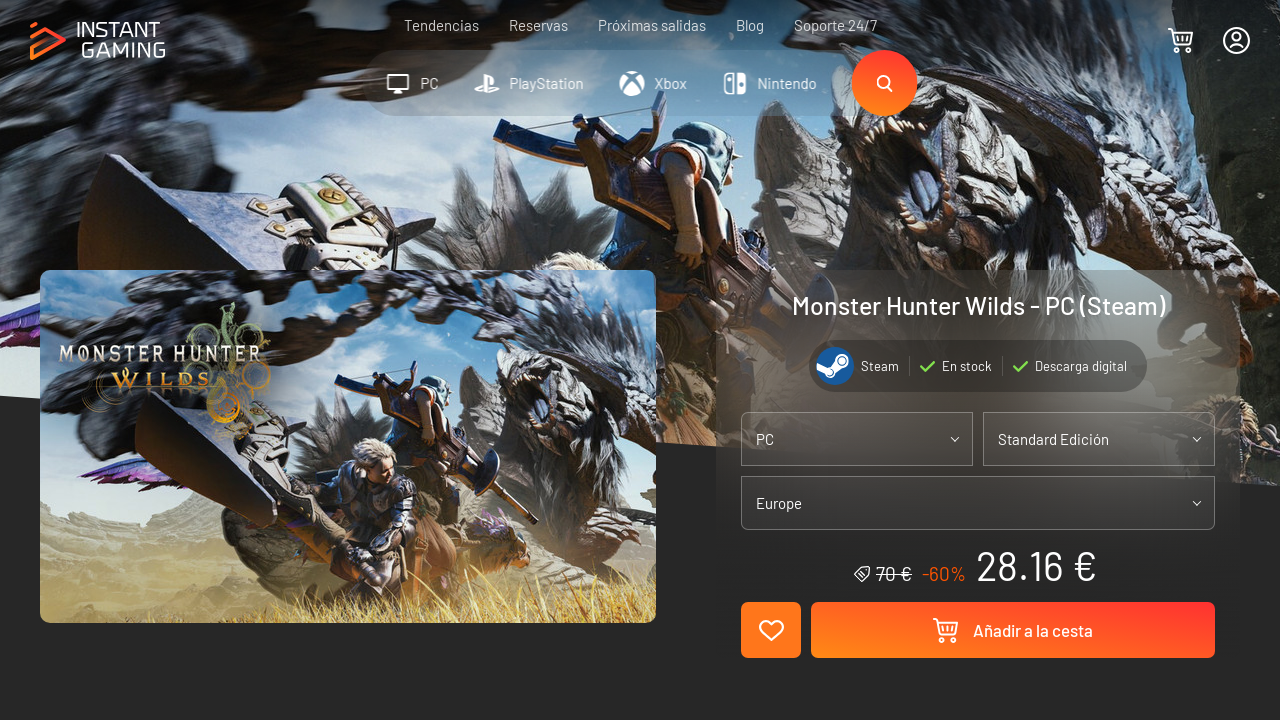

Verified total price element is displayed on Monster Hunter Wilds page
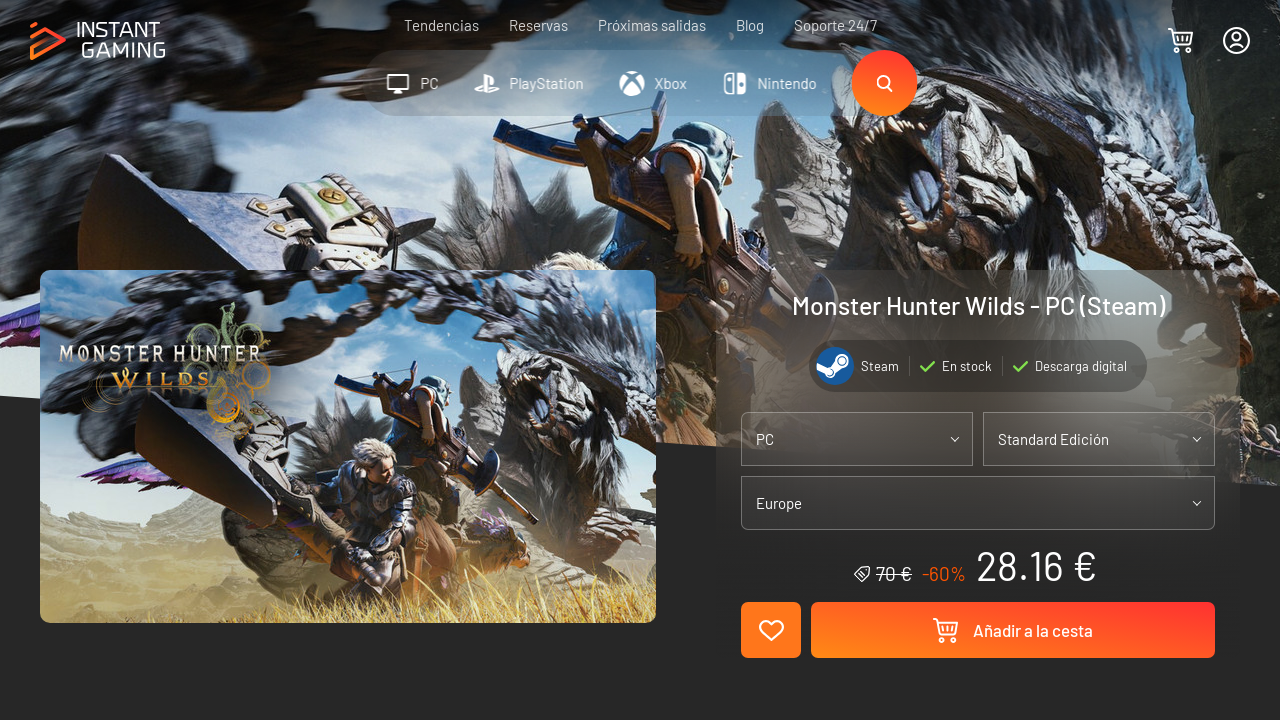

Navigated to Silent Hill 2 product page
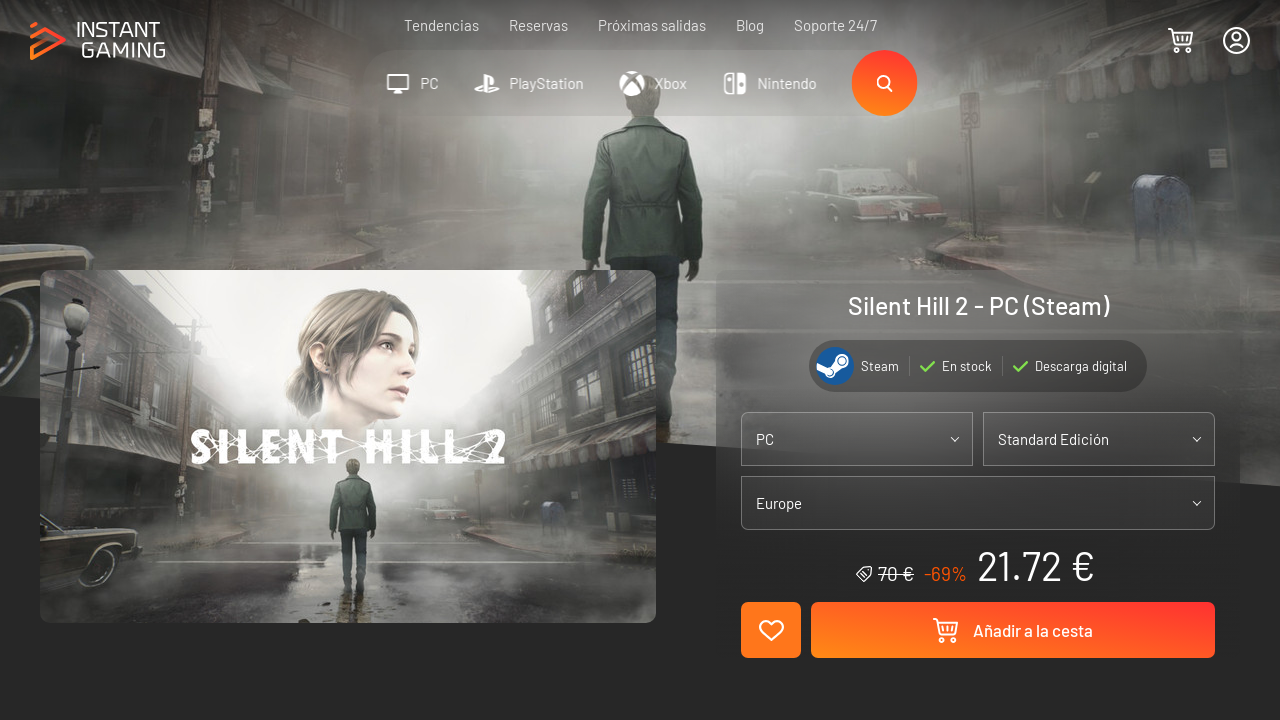

Waited for price amount element on Silent Hill 2 product page
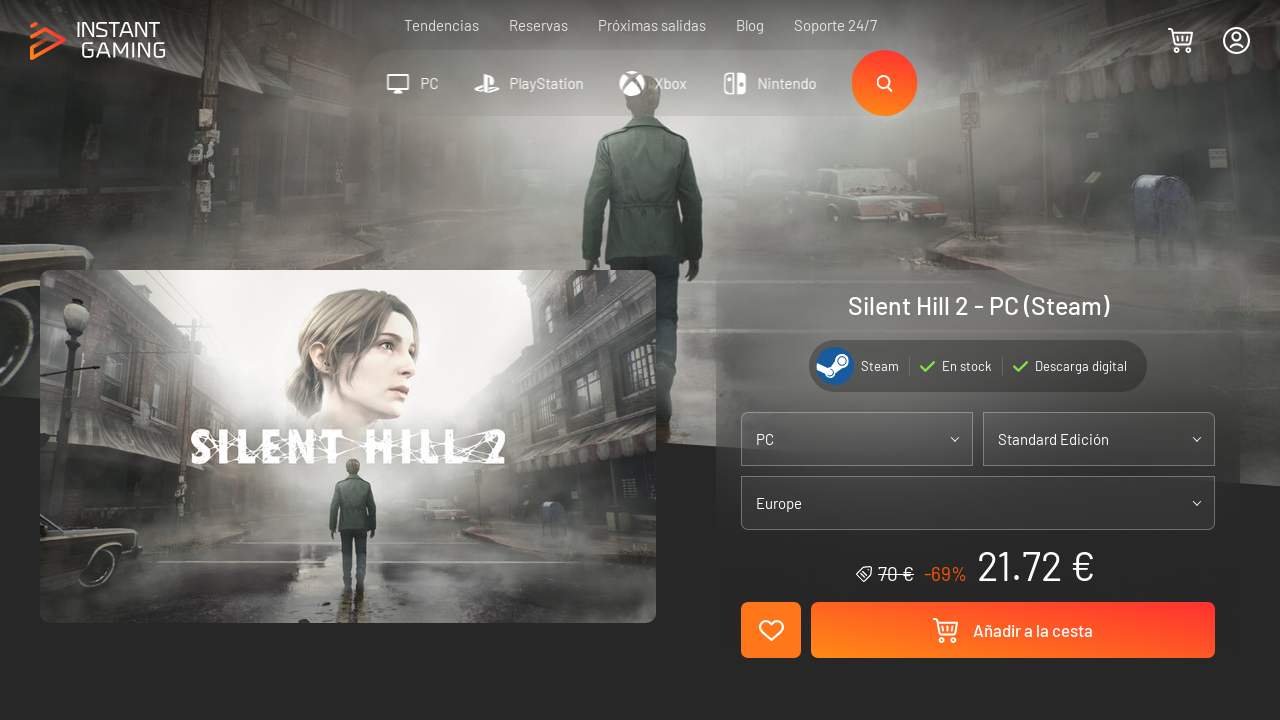

Verified total price element is displayed on Silent Hill 2 page
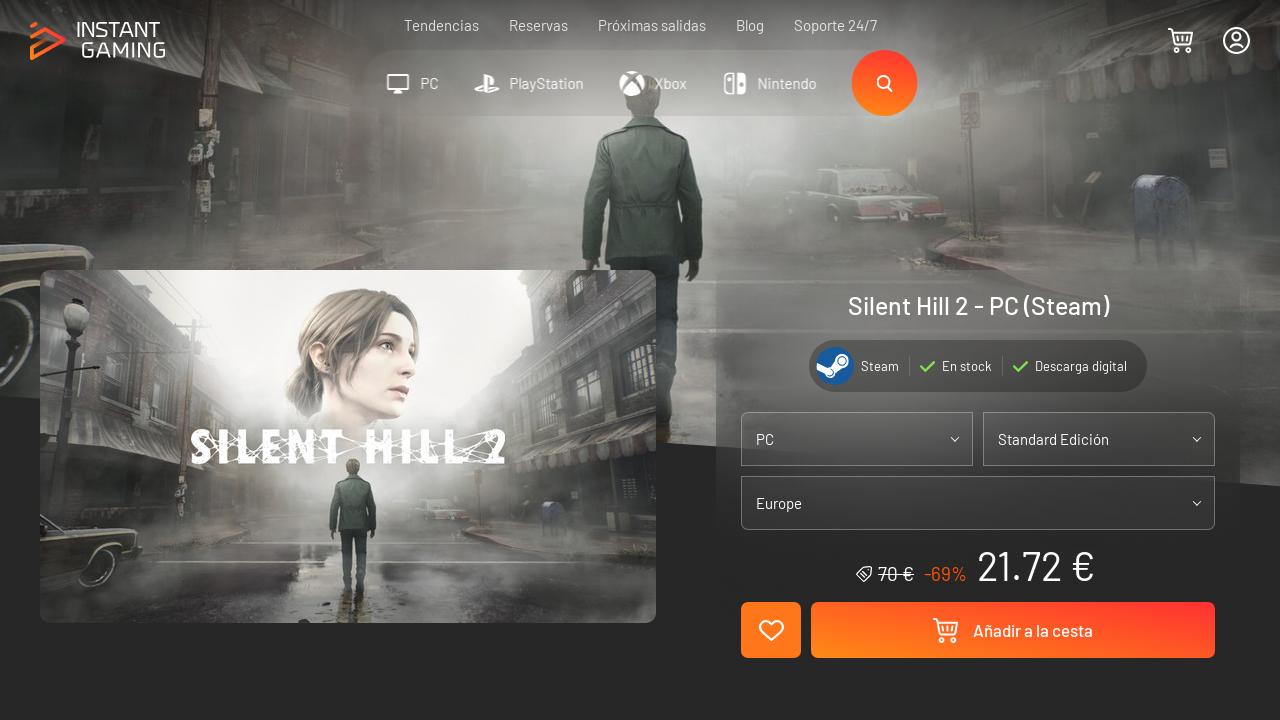

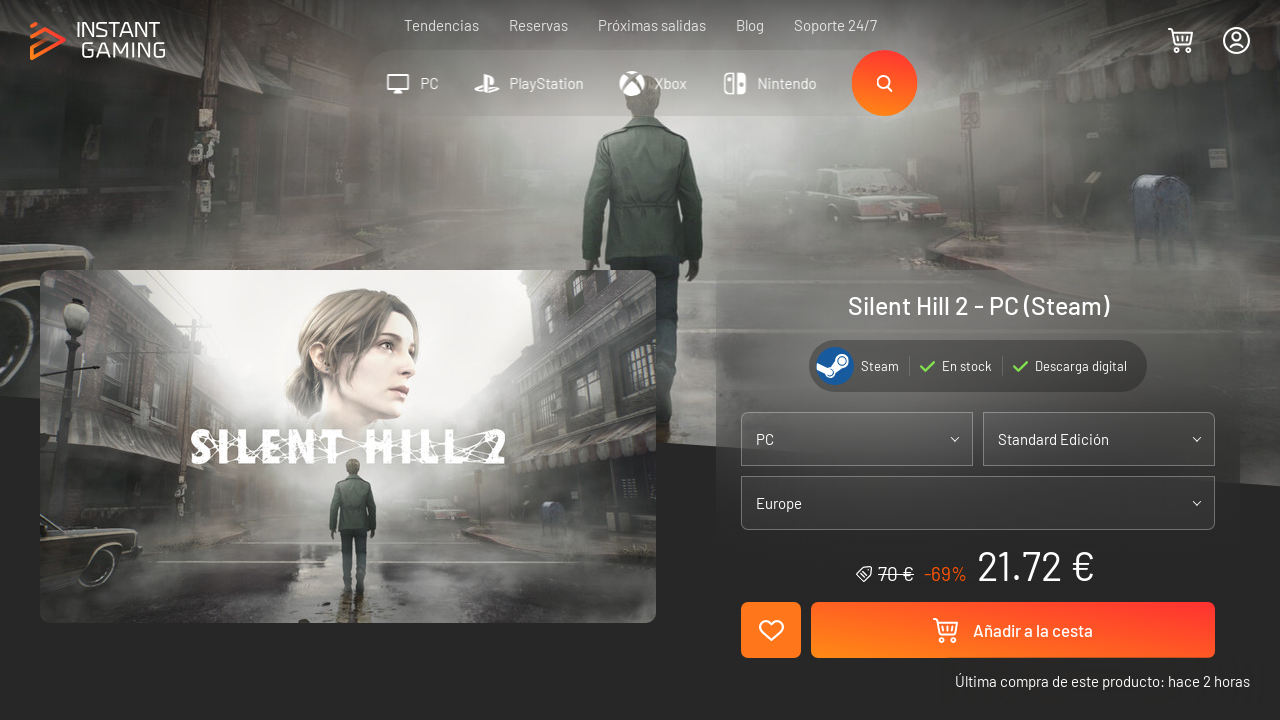